Tests a text box form by filling in user name, email, current address, and permanent address fields, then submitting the form

Starting URL: https://demoqa.com/text-box

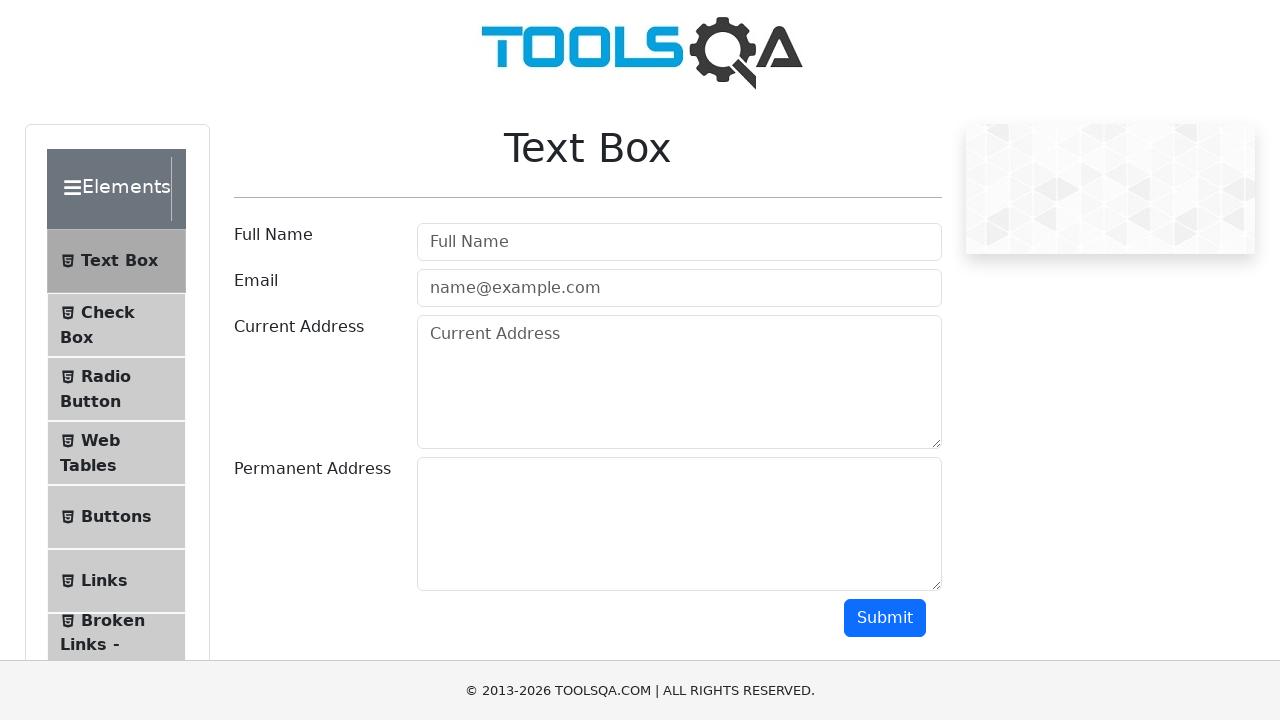

Filled user name field with 'My First Name' on #userName
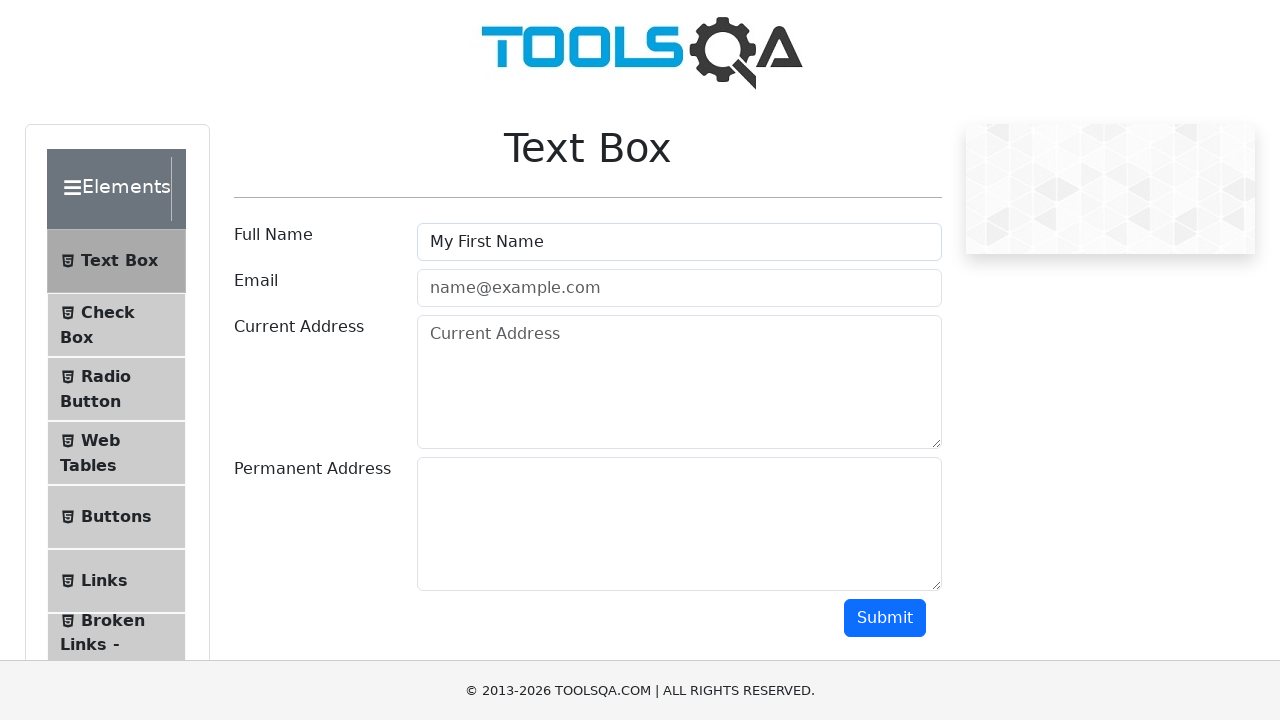

Filled email field with 'email@gmail.com' on #userEmail
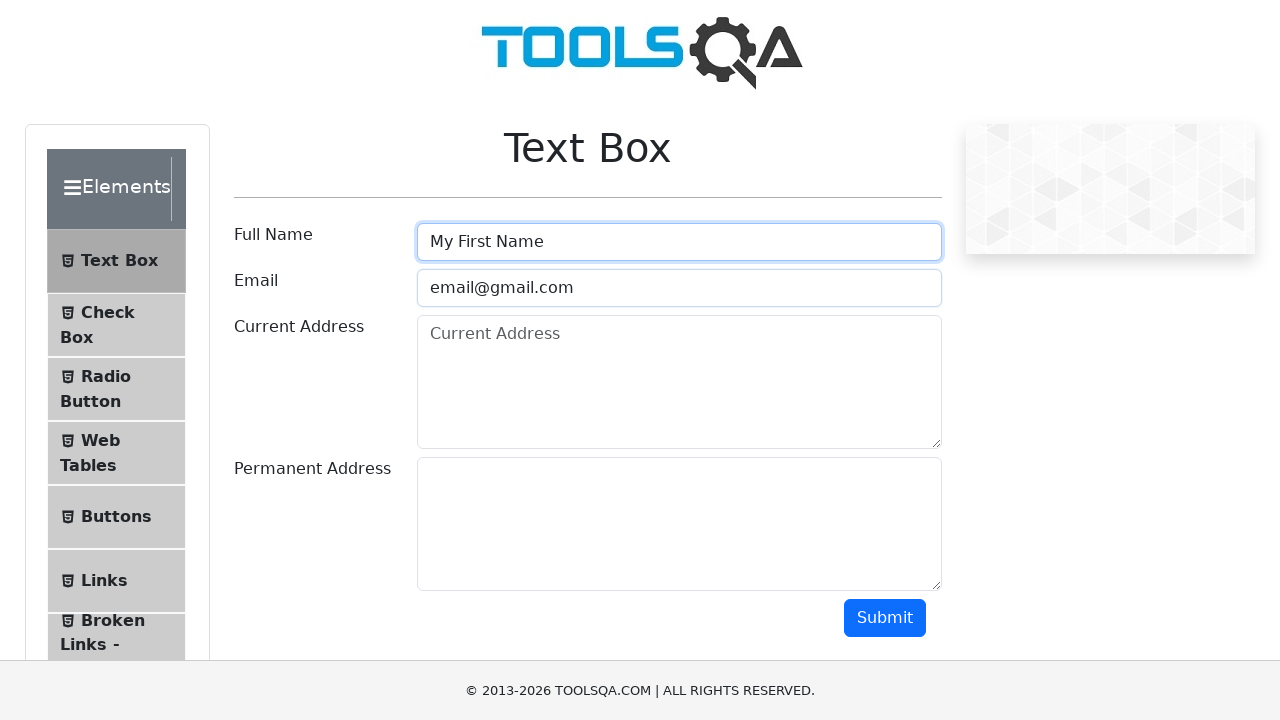

Filled current address field with 'Berlin, PBerg' on #currentAddress
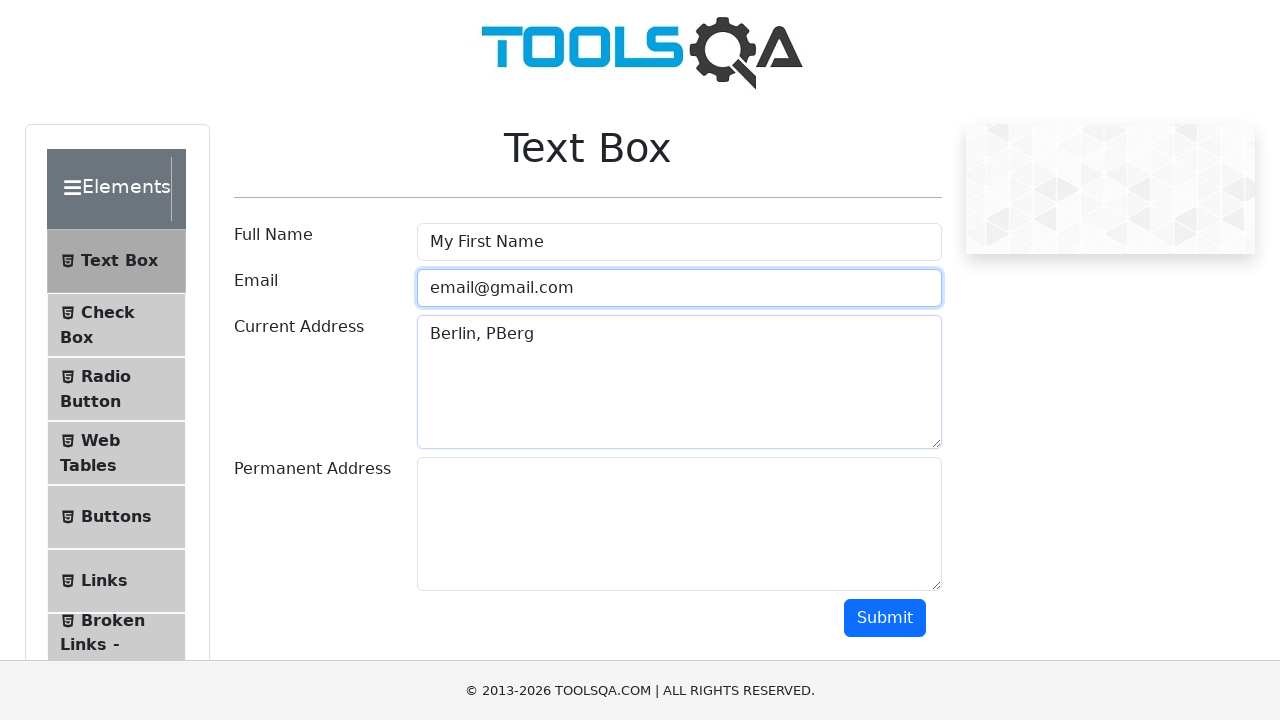

Filled permanent address field with 'Berlin Kreuzberg' on #permanentAddress
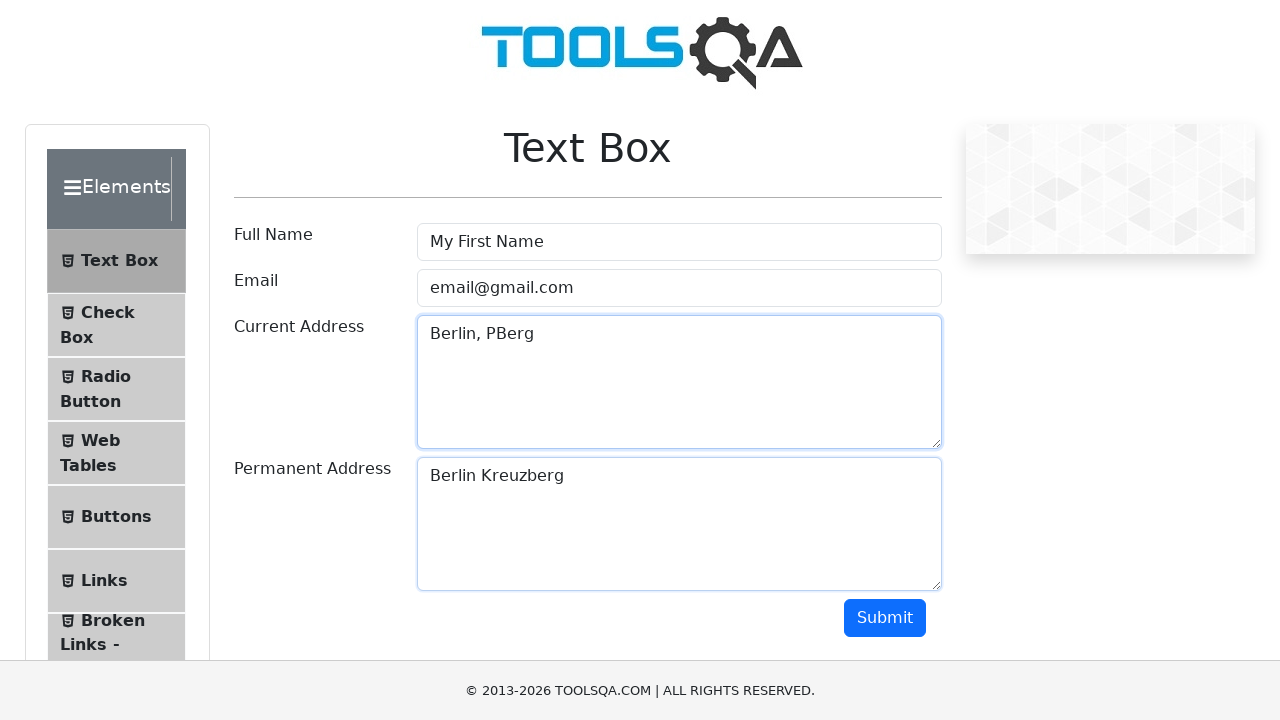

Clicked submit button to submit the form at (885, 618) on #submit
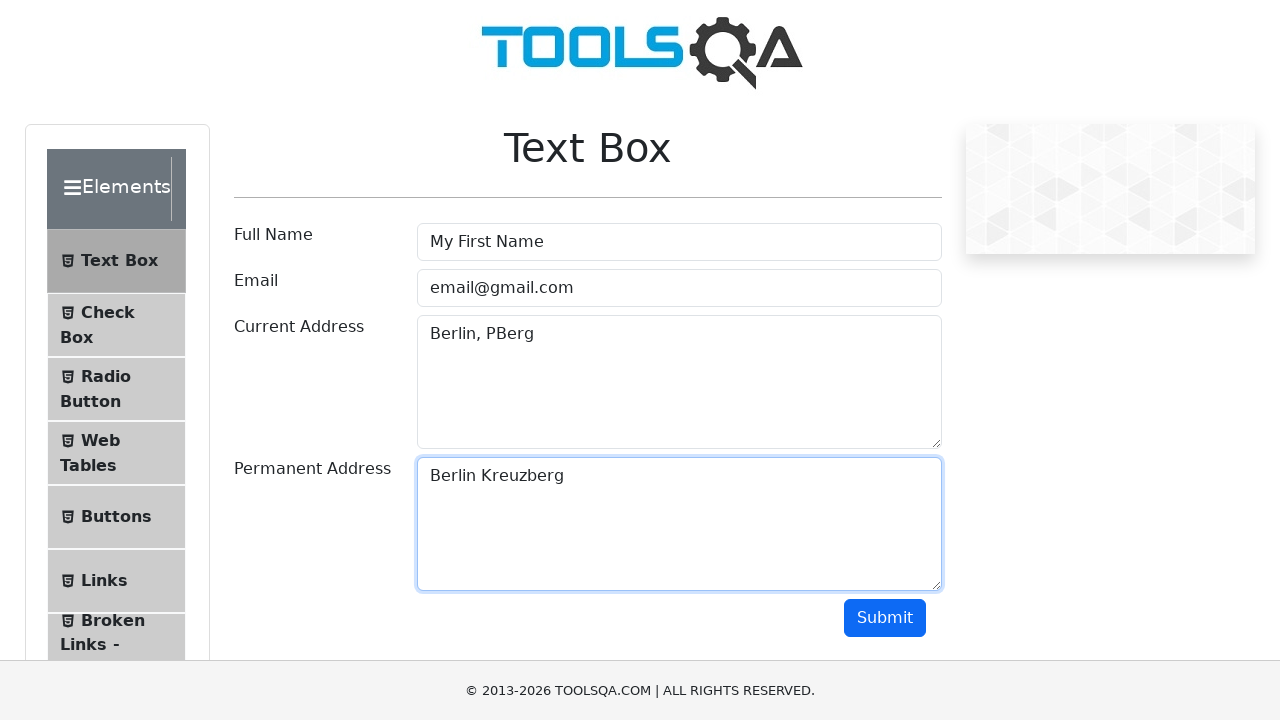

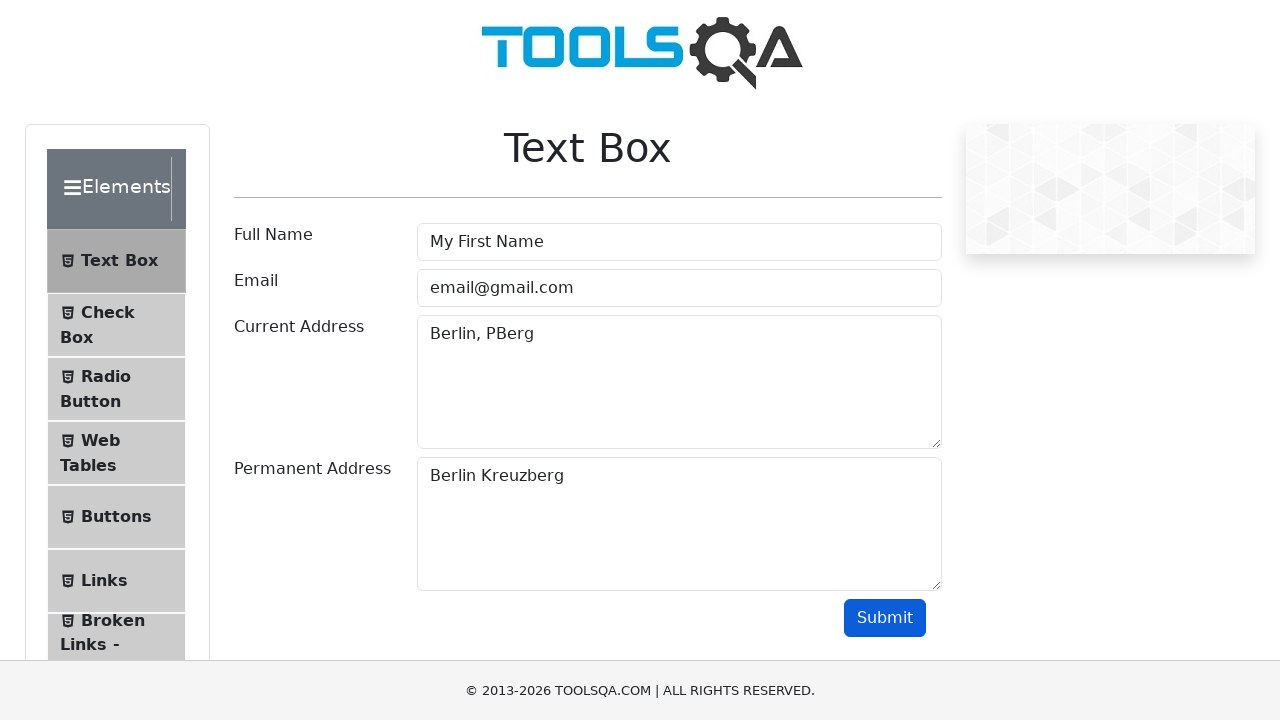